Tests date picker by opening the calendar, navigating back 10 months, and selecting the 15th day

Starting URL: https://kristinek.github.io/site/examples/actions

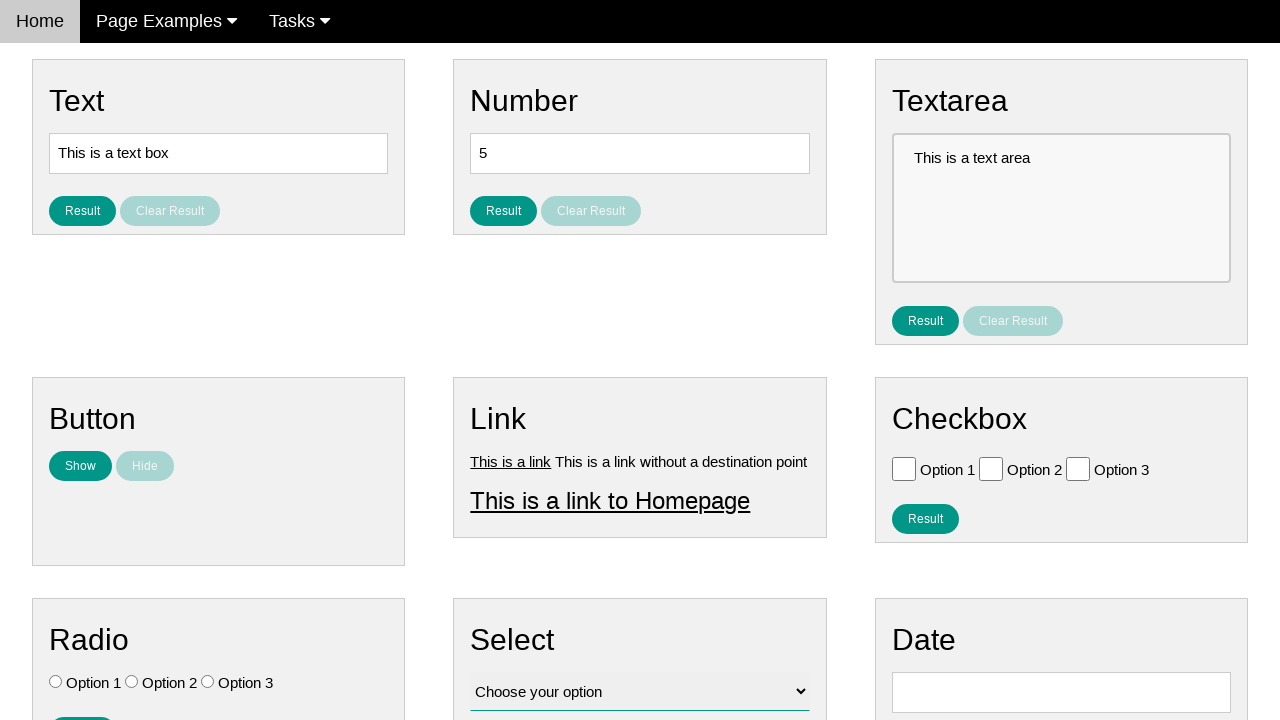

Clicked on date picker input to open calendar at (1061, 692) on input#vfb-8
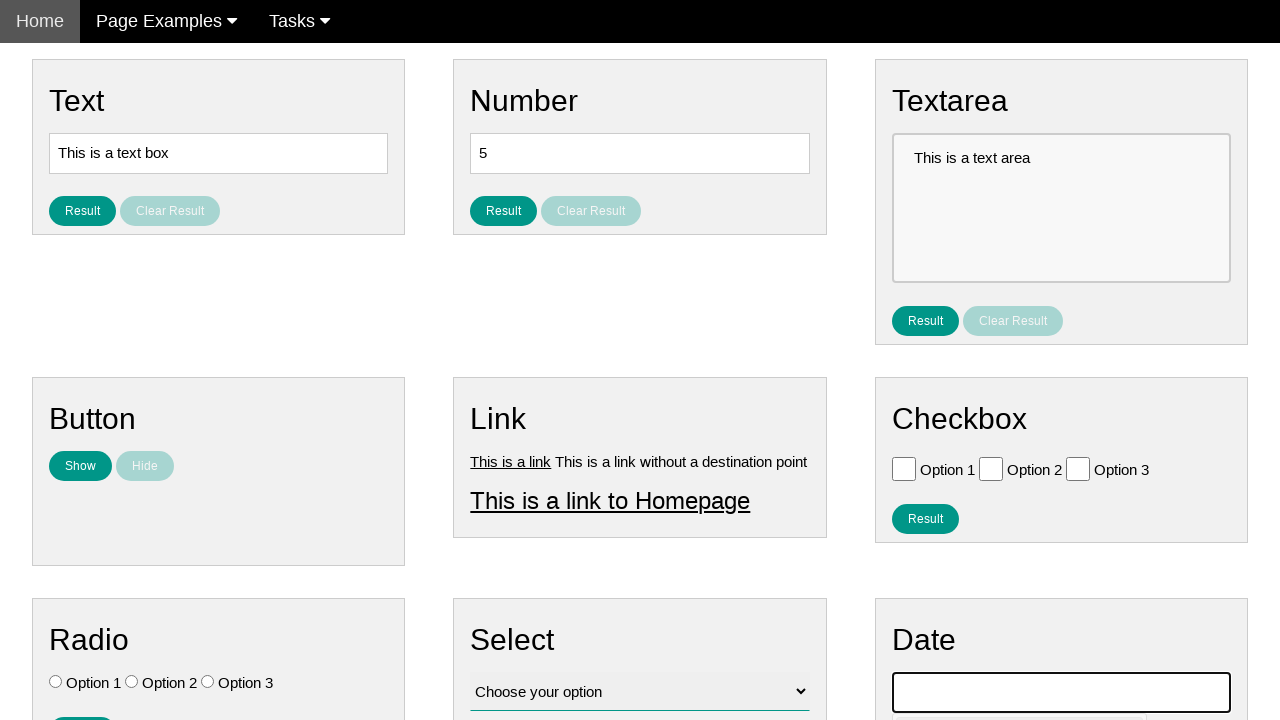

Clicked Prev button to navigate back month 1 of 10 at (912, 408) on xpath=//span[text()='Prev']
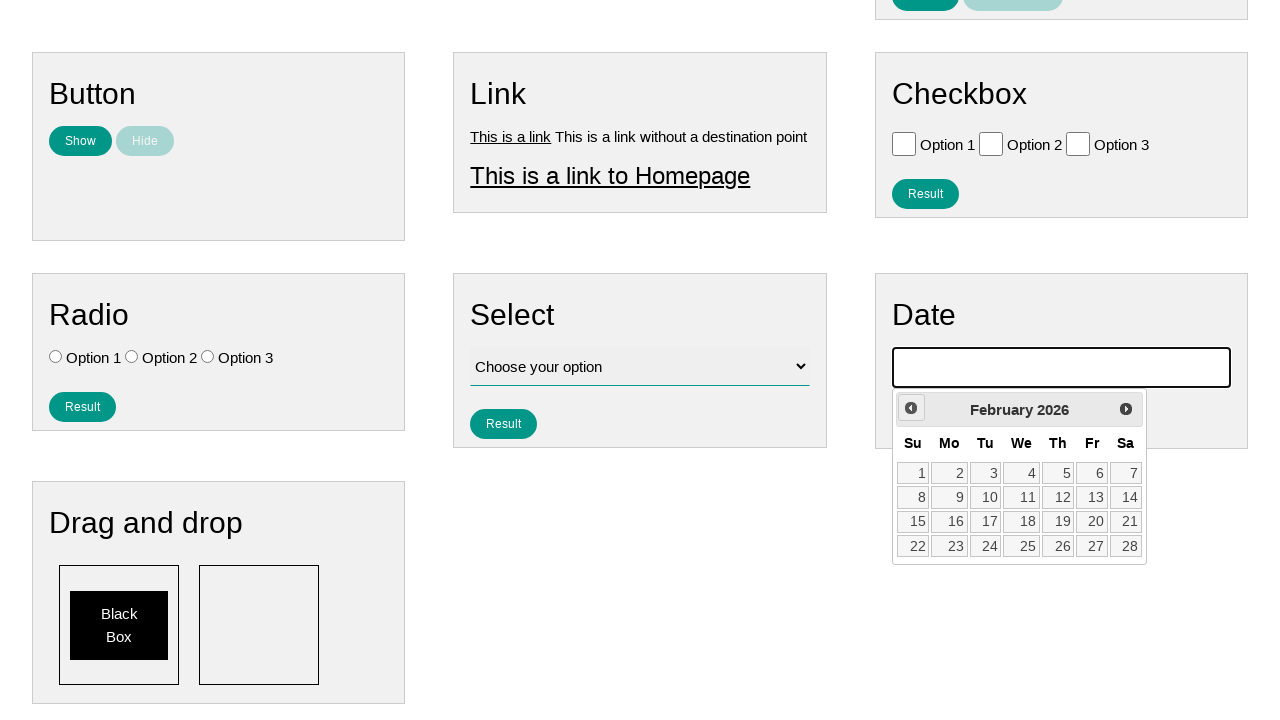

Clicked Prev button to navigate back month 2 of 10 at (911, 408) on xpath=//span[text()='Prev']
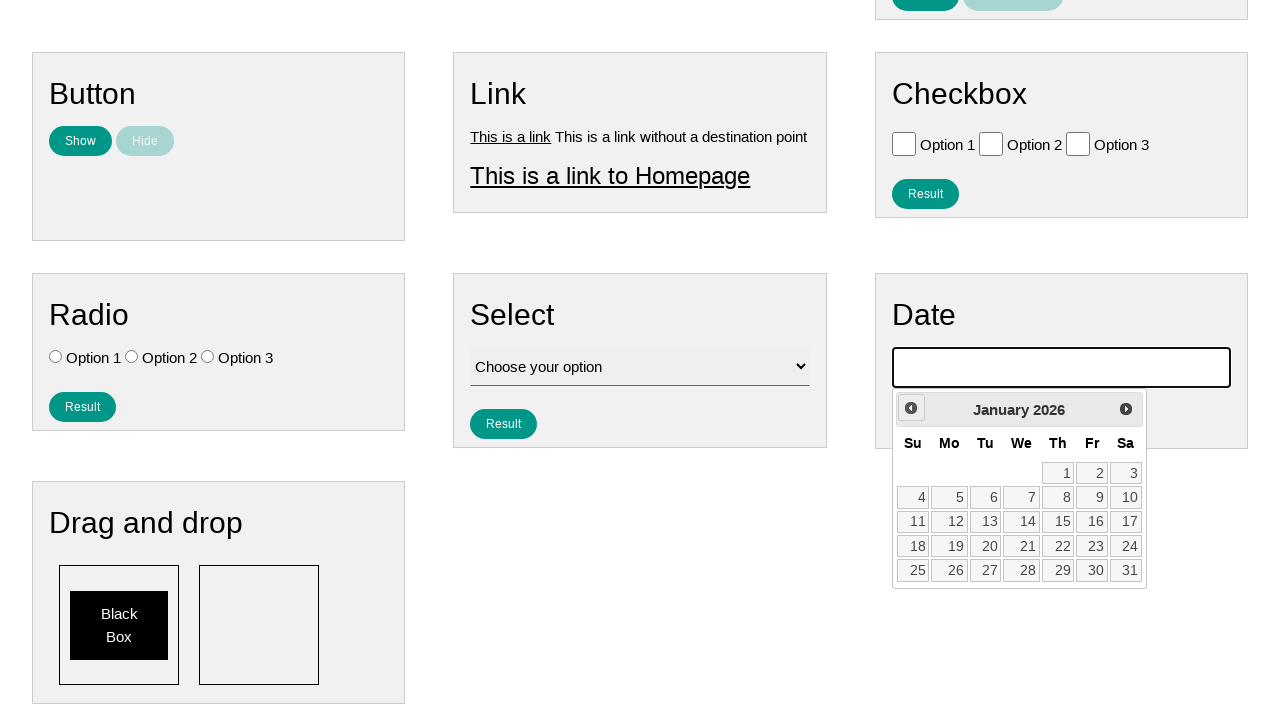

Clicked Prev button to navigate back month 3 of 10 at (911, 408) on xpath=//span[text()='Prev']
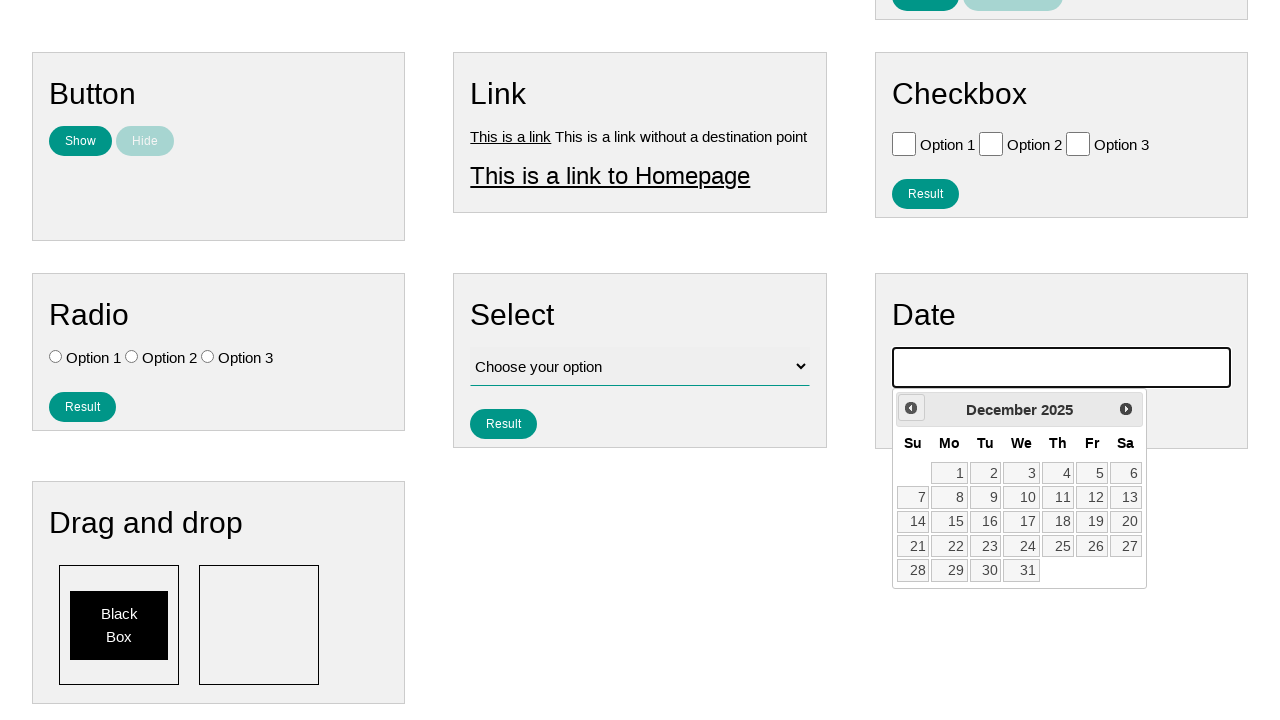

Clicked Prev button to navigate back month 4 of 10 at (911, 408) on xpath=//span[text()='Prev']
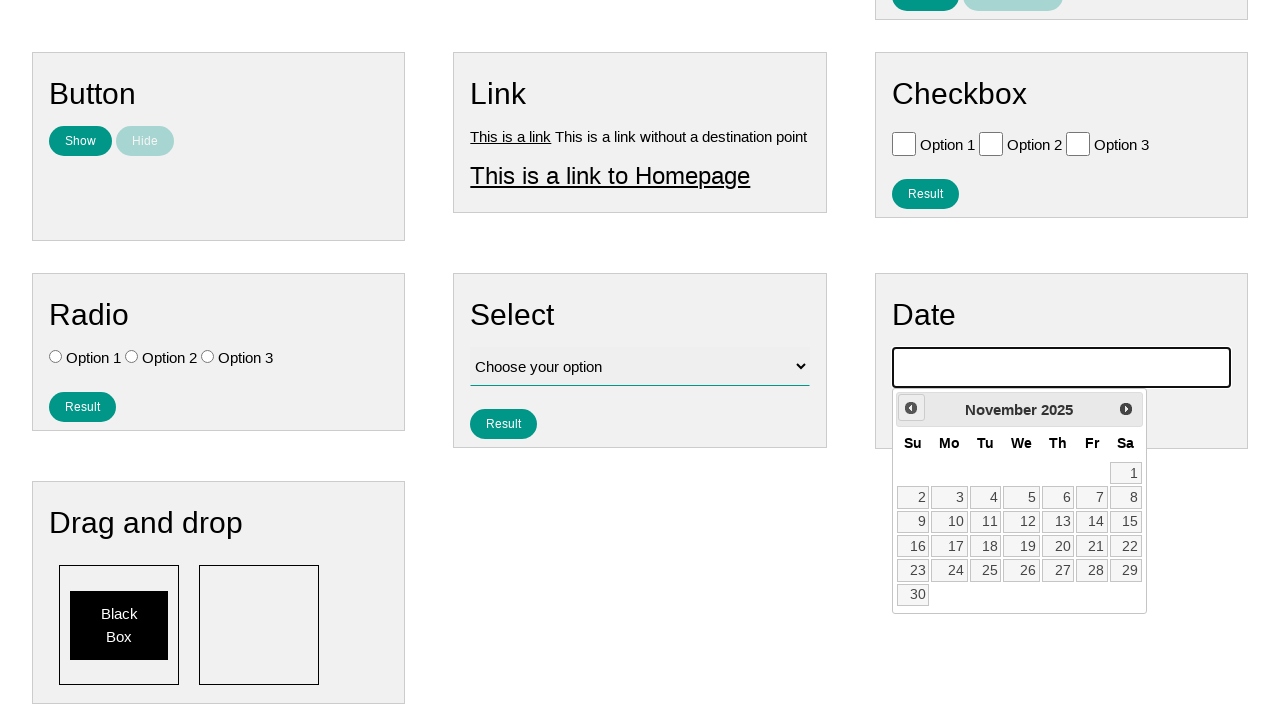

Clicked Prev button to navigate back month 5 of 10 at (911, 408) on xpath=//span[text()='Prev']
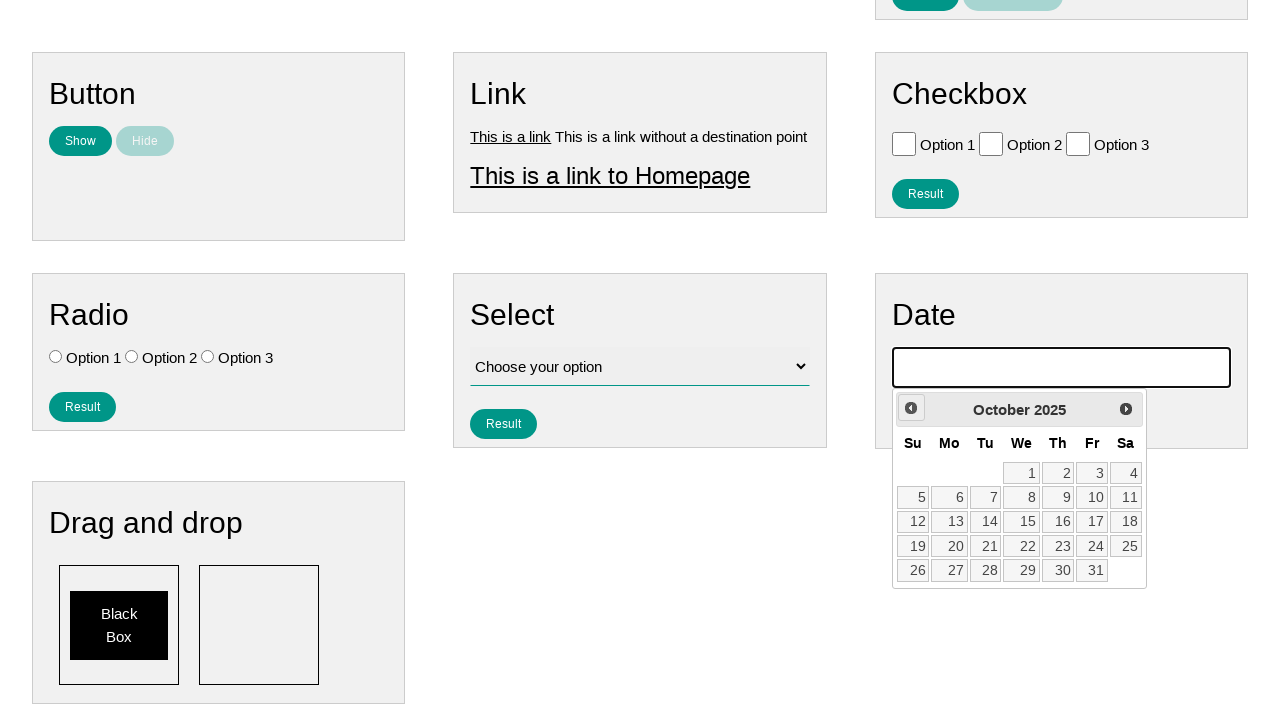

Clicked Prev button to navigate back month 6 of 10 at (911, 408) on xpath=//span[text()='Prev']
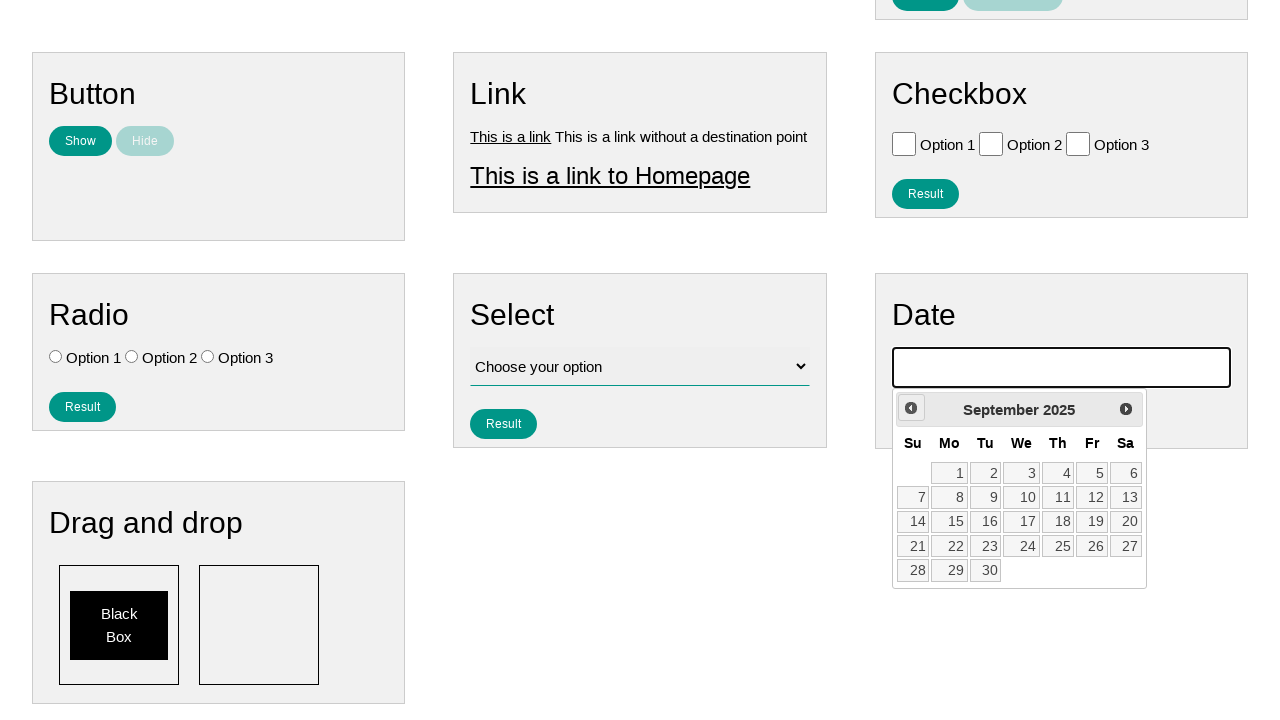

Clicked Prev button to navigate back month 7 of 10 at (911, 408) on xpath=//span[text()='Prev']
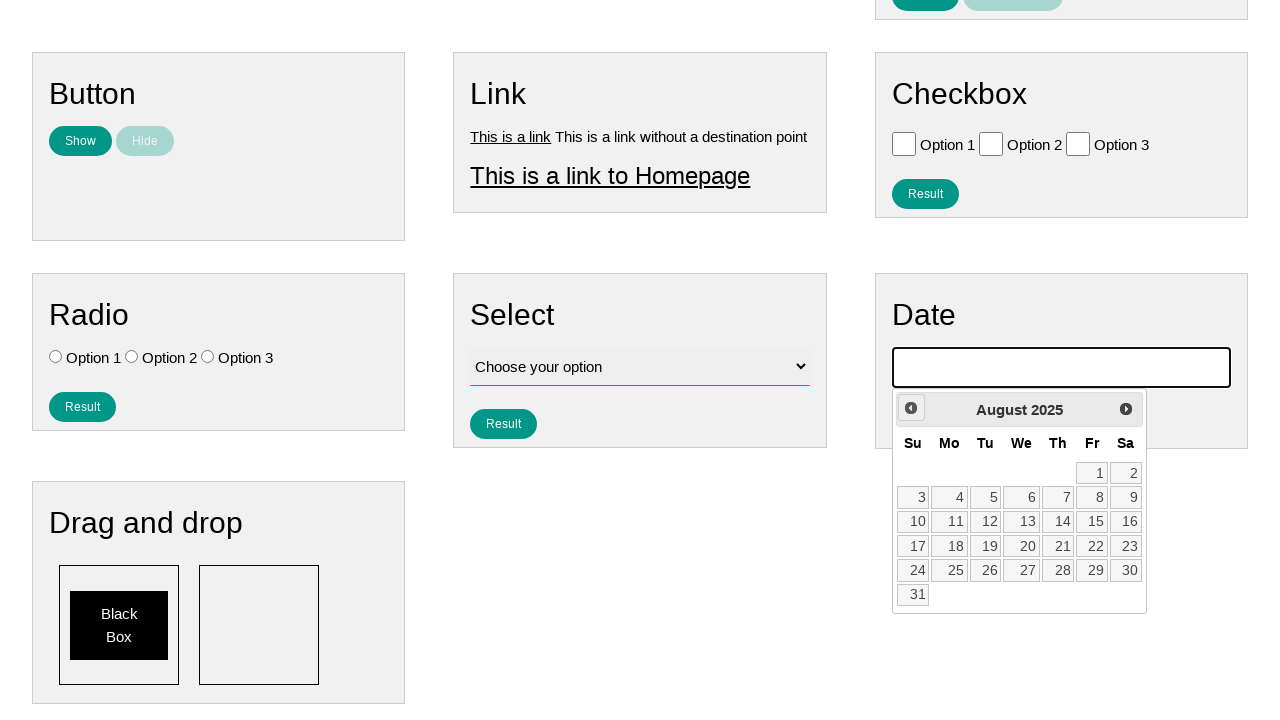

Clicked Prev button to navigate back month 8 of 10 at (911, 408) on xpath=//span[text()='Prev']
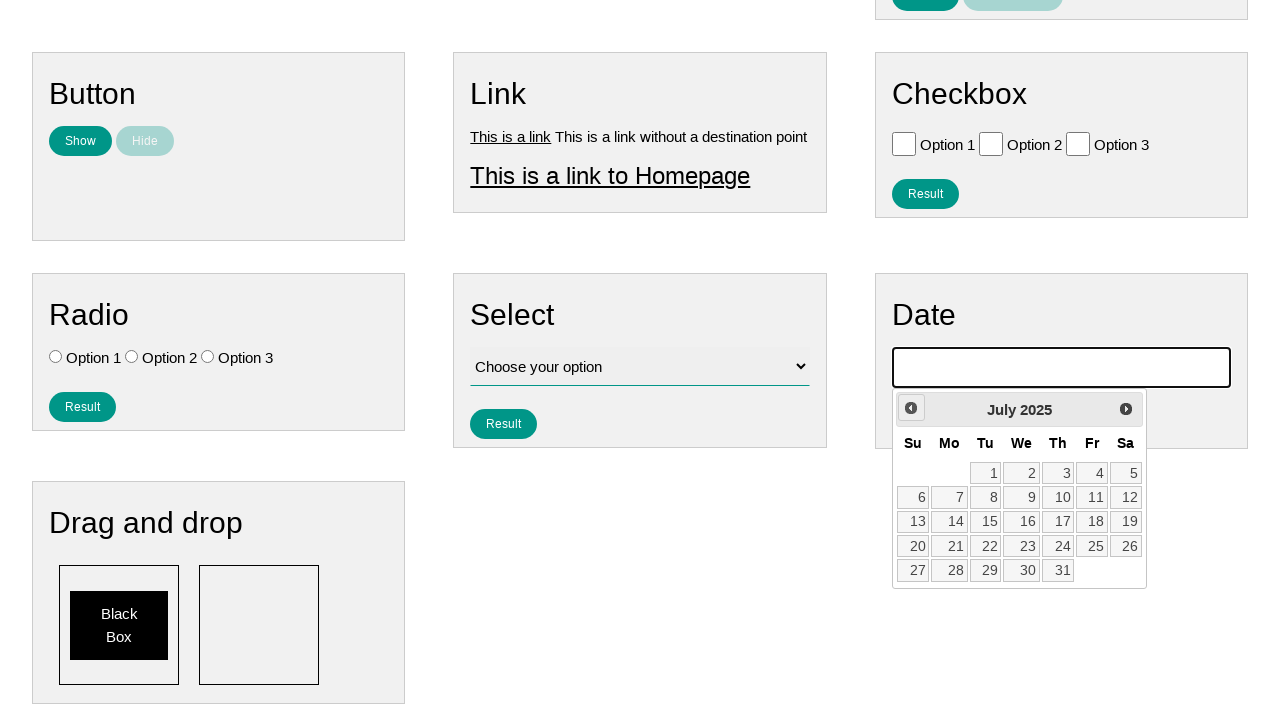

Clicked Prev button to navigate back month 9 of 10 at (911, 408) on xpath=//span[text()='Prev']
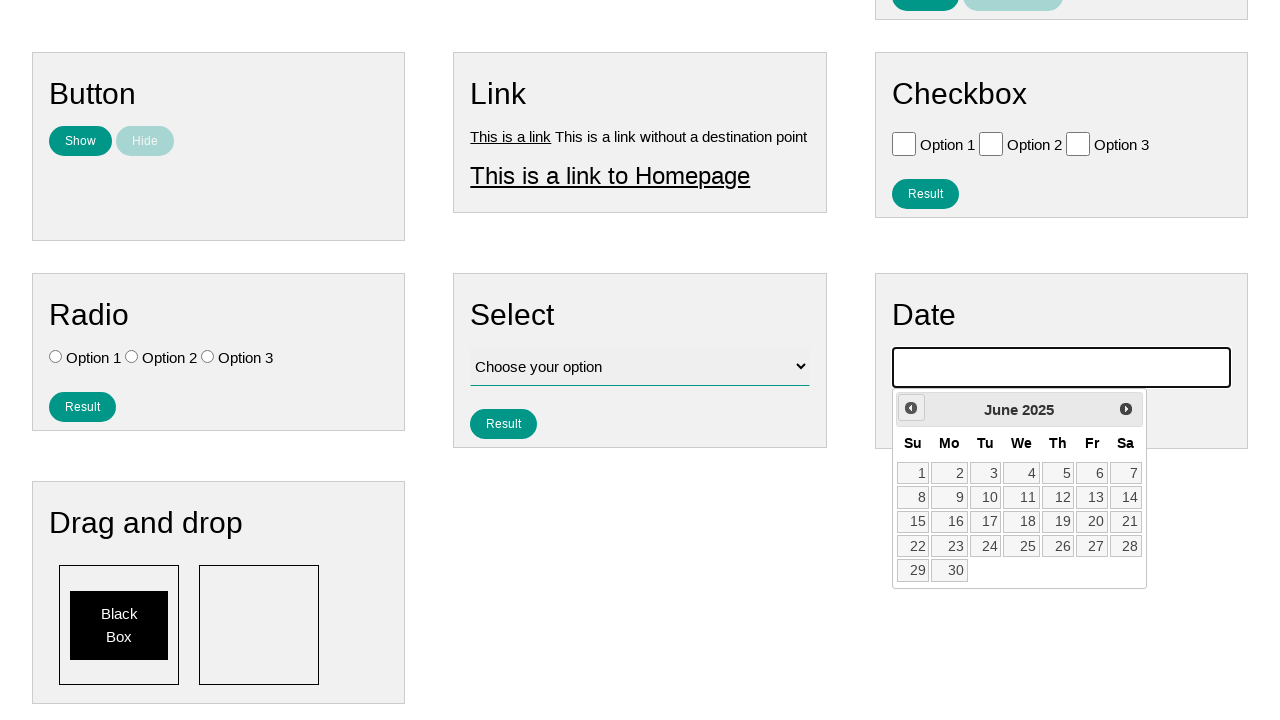

Clicked Prev button to navigate back month 10 of 10 at (911, 408) on xpath=//span[text()='Prev']
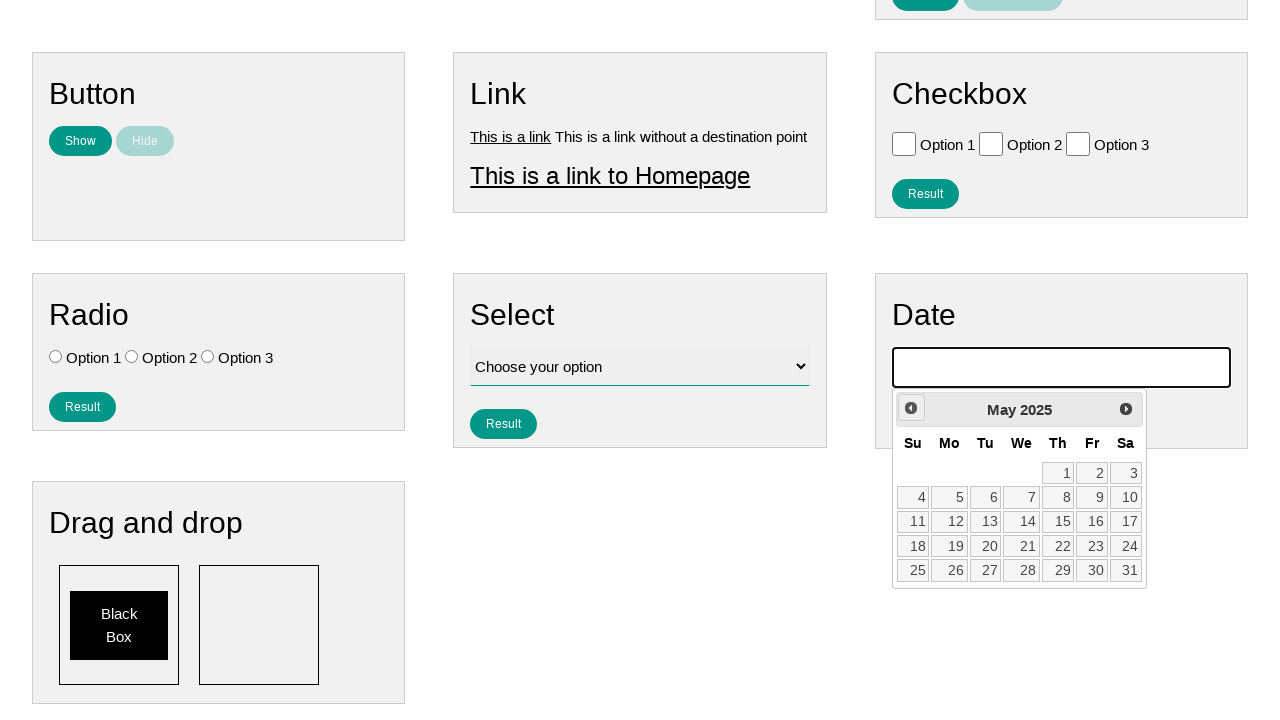

Selected the 15th day from calendar at (1058, 522) on xpath=//a[text()='15']
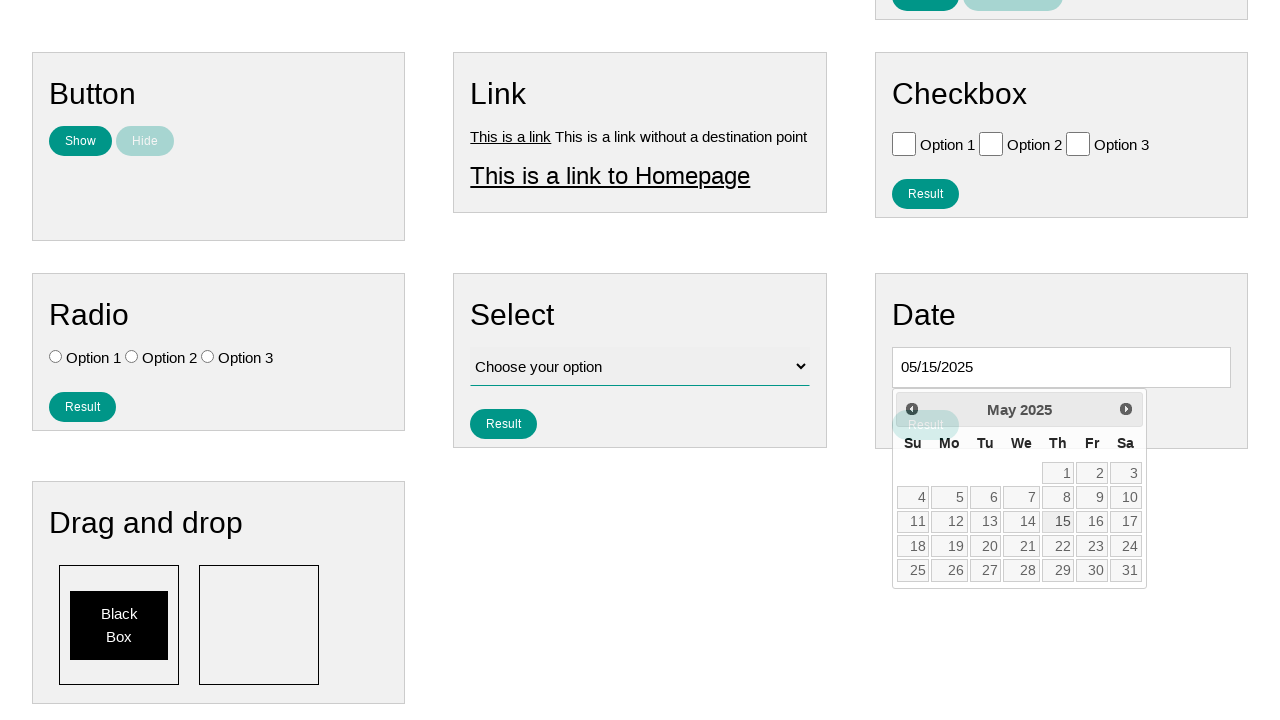

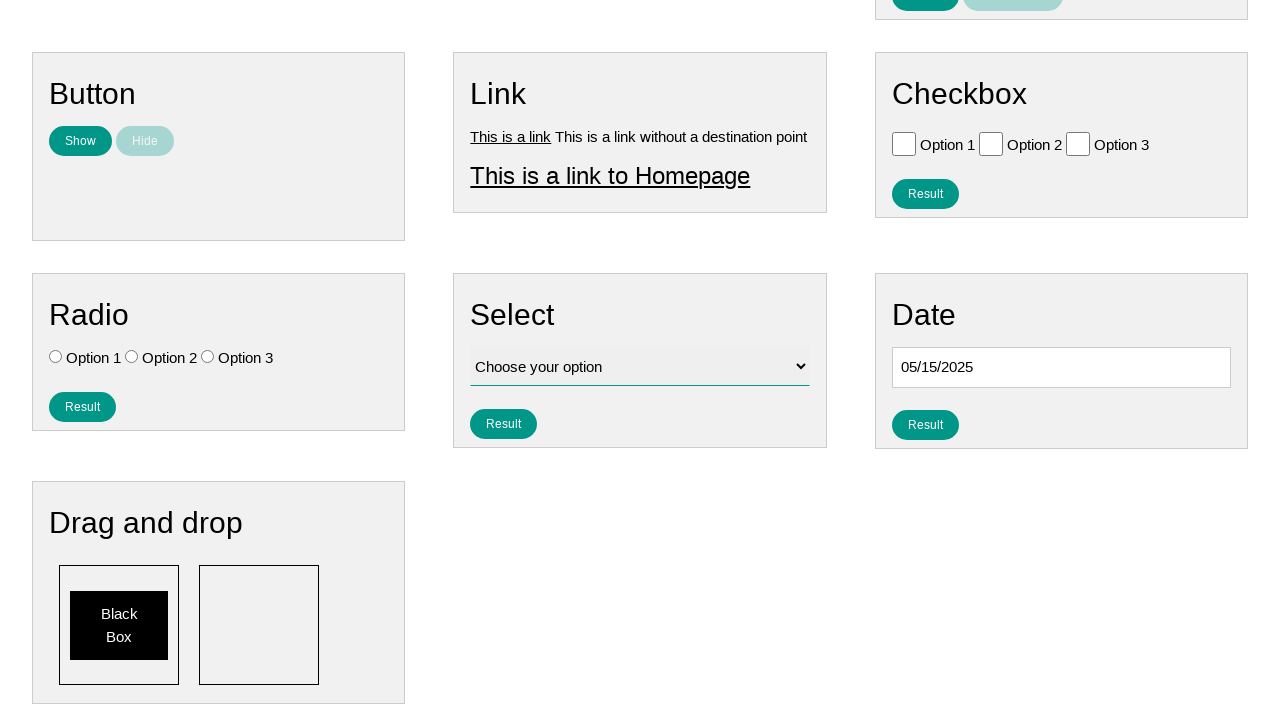